Tests hover functionality by moving the mouse over three image elements and verifying that user names are displayed when hovering over each image.

Starting URL: https://www.practice-ucodeacademy.com/hovers

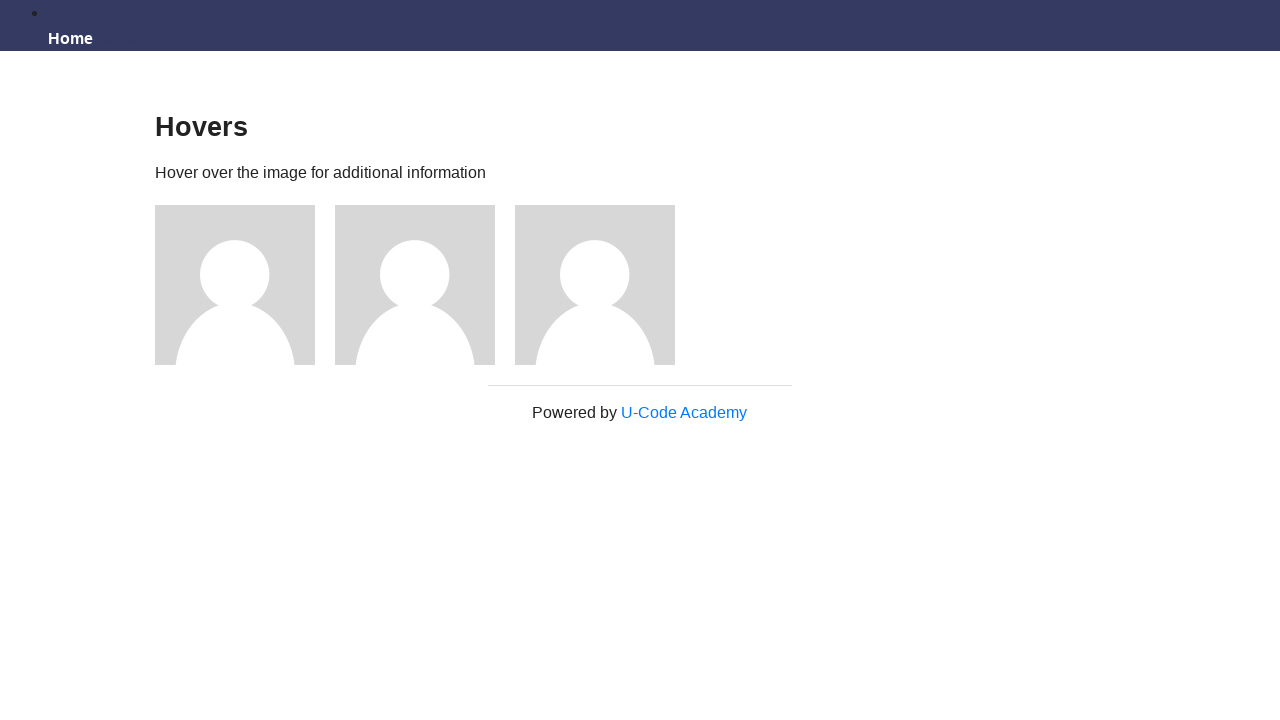

Hovered over first image element at (245, 285) on xpath=//div[@class='figure'][1]
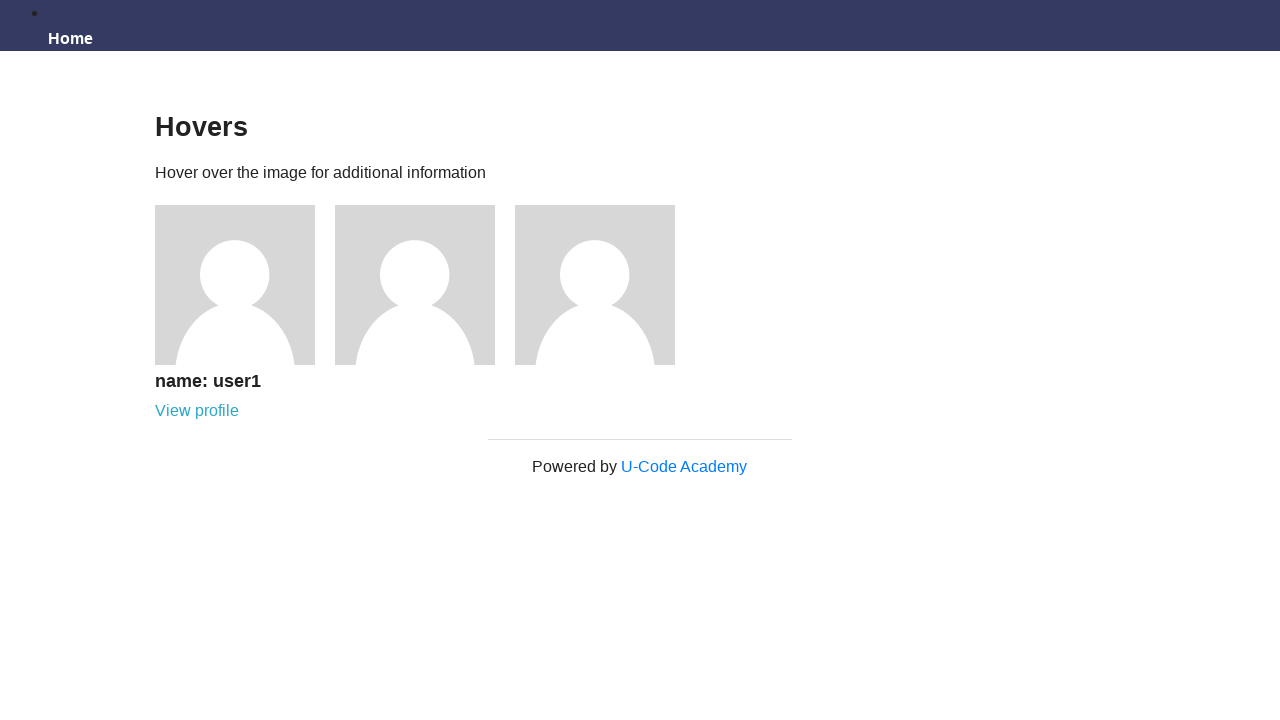

Verified that 'name: user1' is displayed after hovering over first image
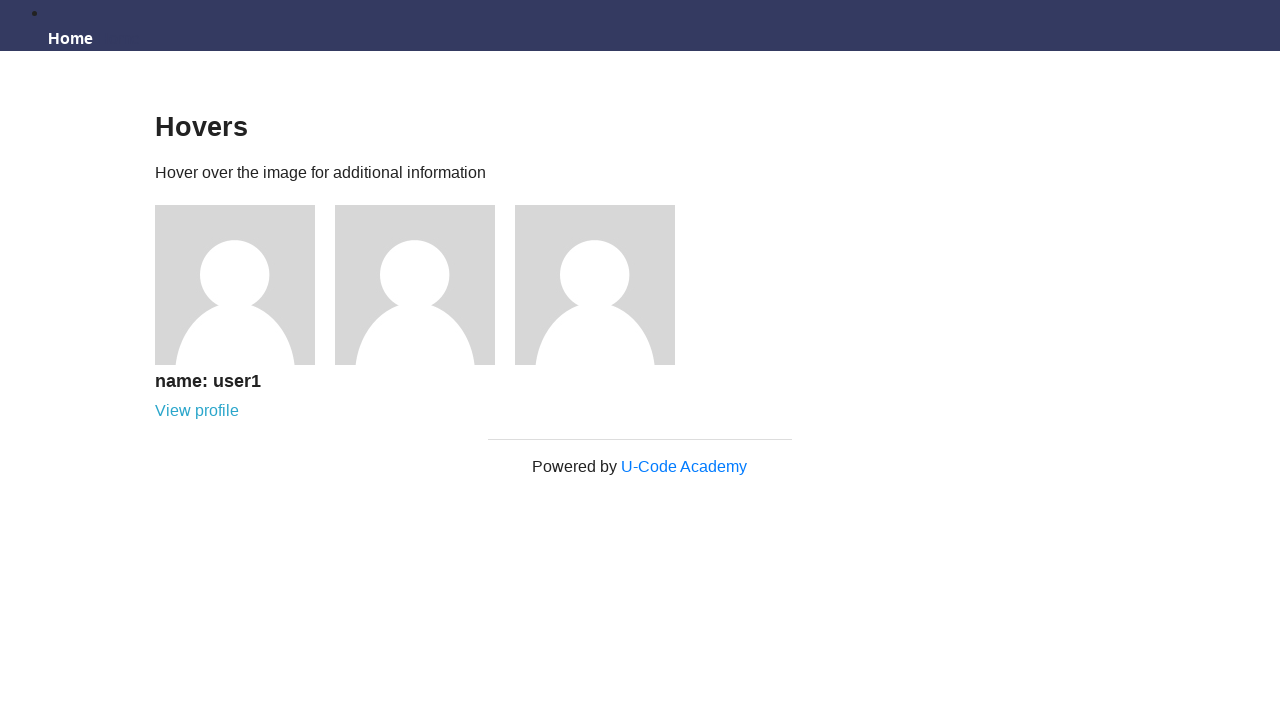

Hovered over second image element at (425, 285) on xpath=//div[@class='figure'][2]
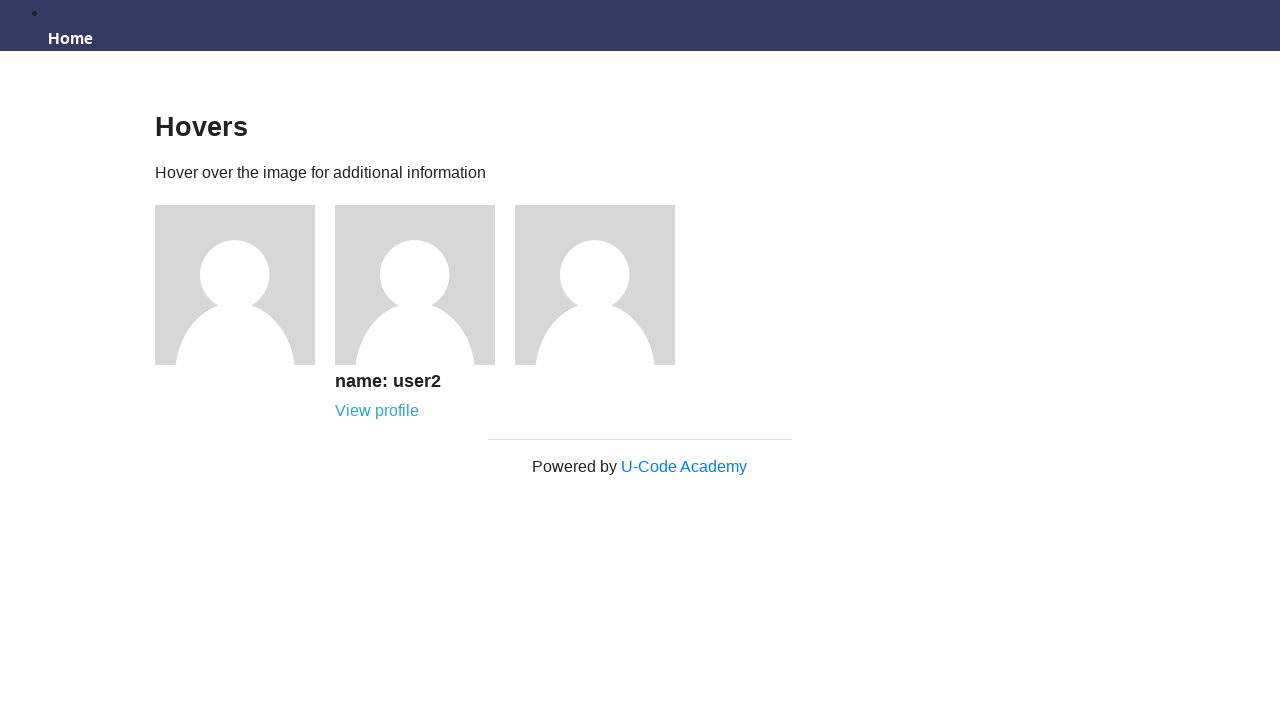

Verified that 'name: user2' is displayed after hovering over second image
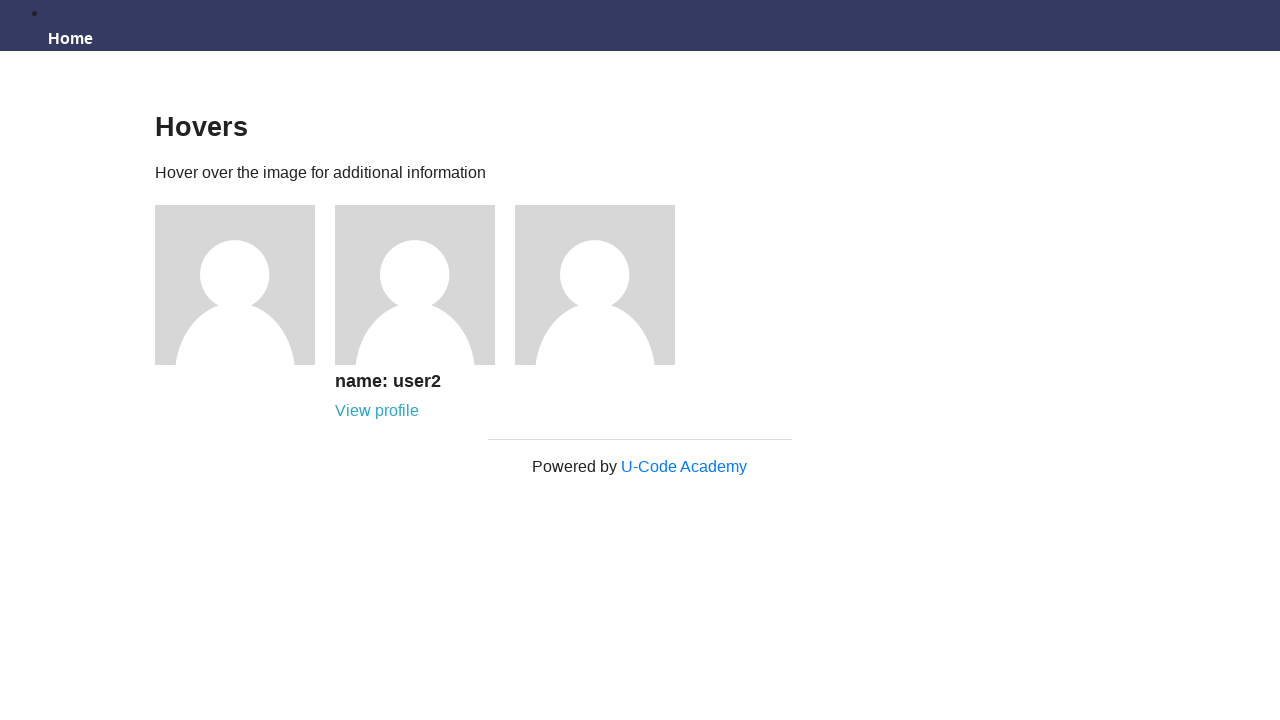

Hovered over third image element at (605, 285) on xpath=//div[@class='figure'][3]
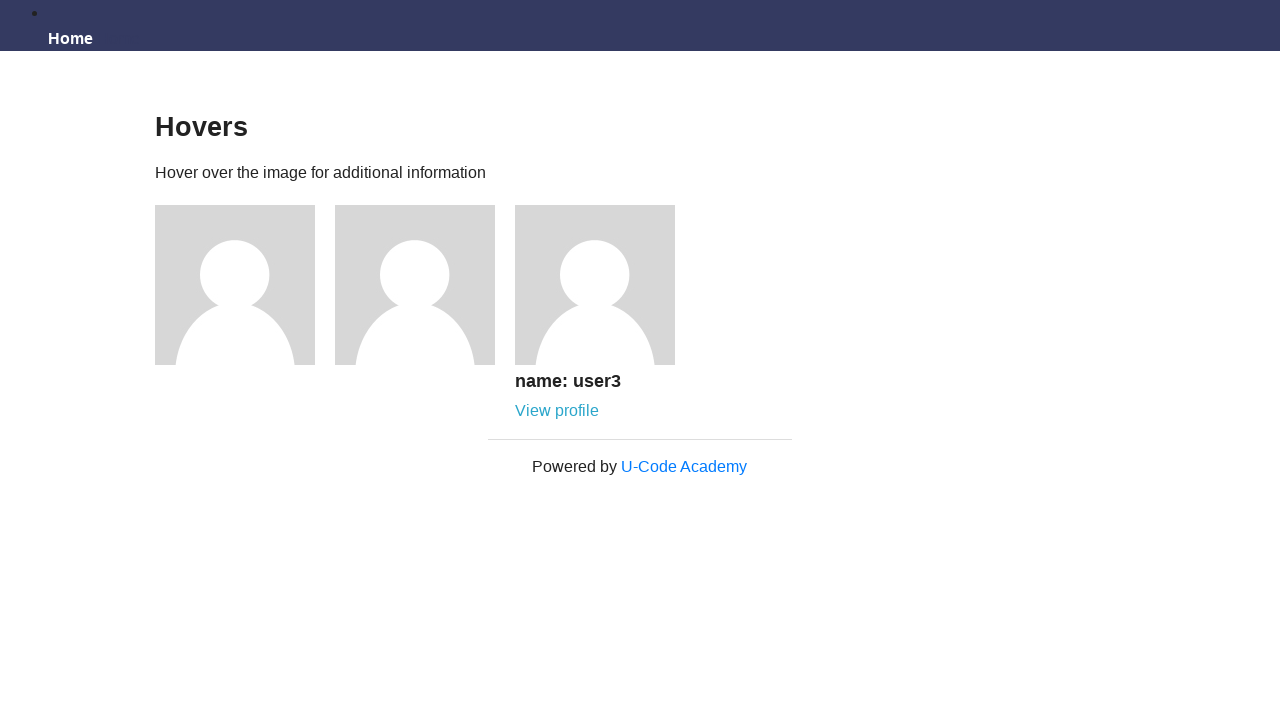

Verified that 'name: user3' is displayed after hovering over third image
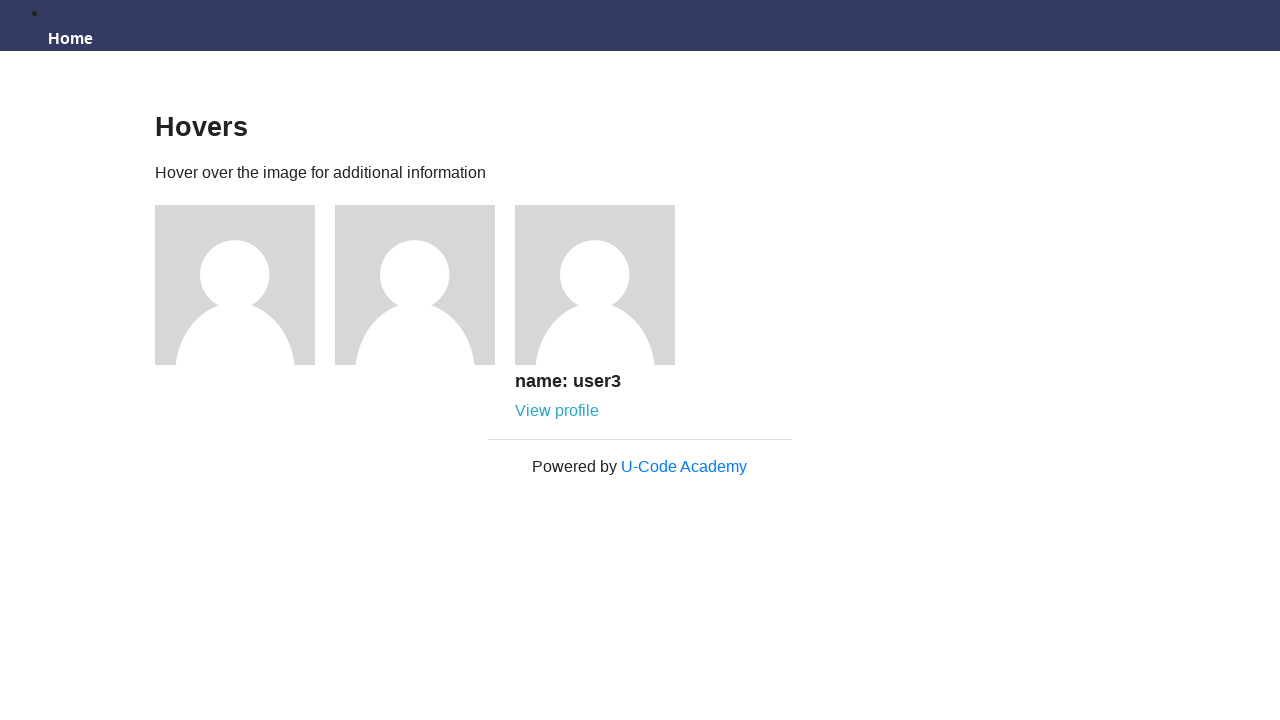

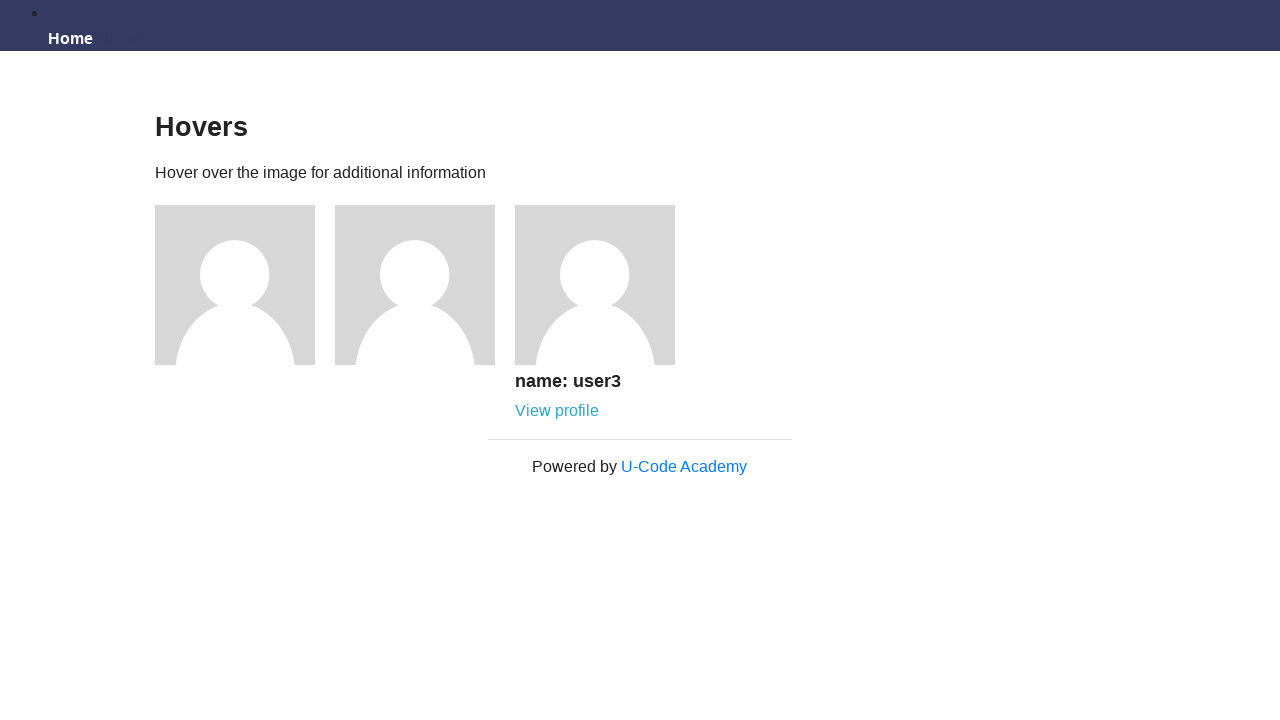